Tests clearing the complete state of all items by checking and unchecking the toggle all

Starting URL: https://demo.playwright.dev/todomvc

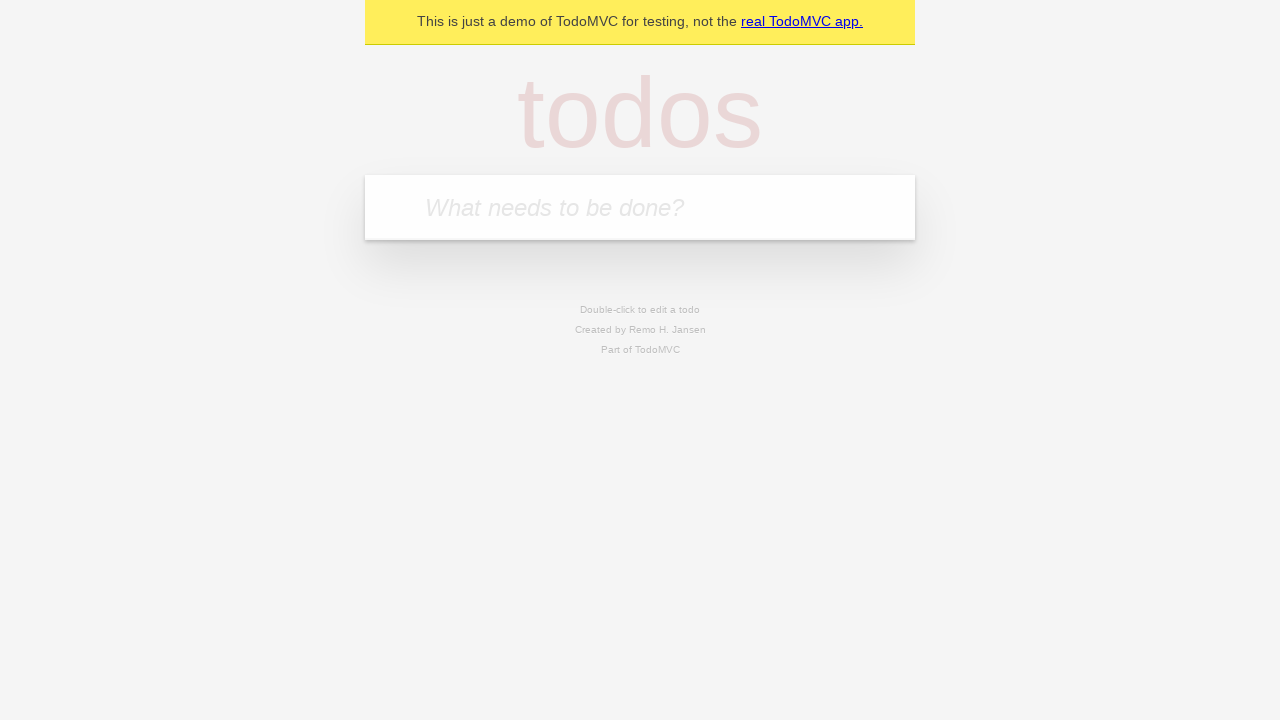

Filled todo input with 'buy some cheese' on internal:attr=[placeholder="What needs to be done?"i]
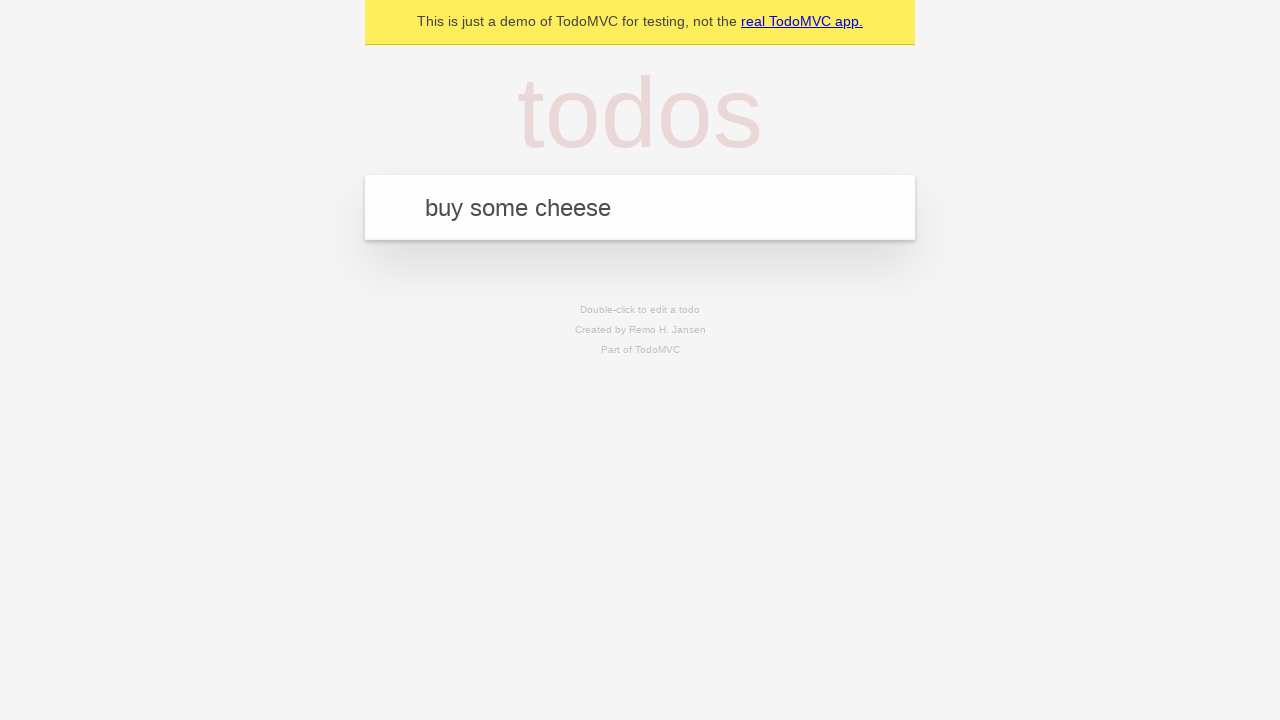

Pressed Enter to add todo 'buy some cheese' on internal:attr=[placeholder="What needs to be done?"i]
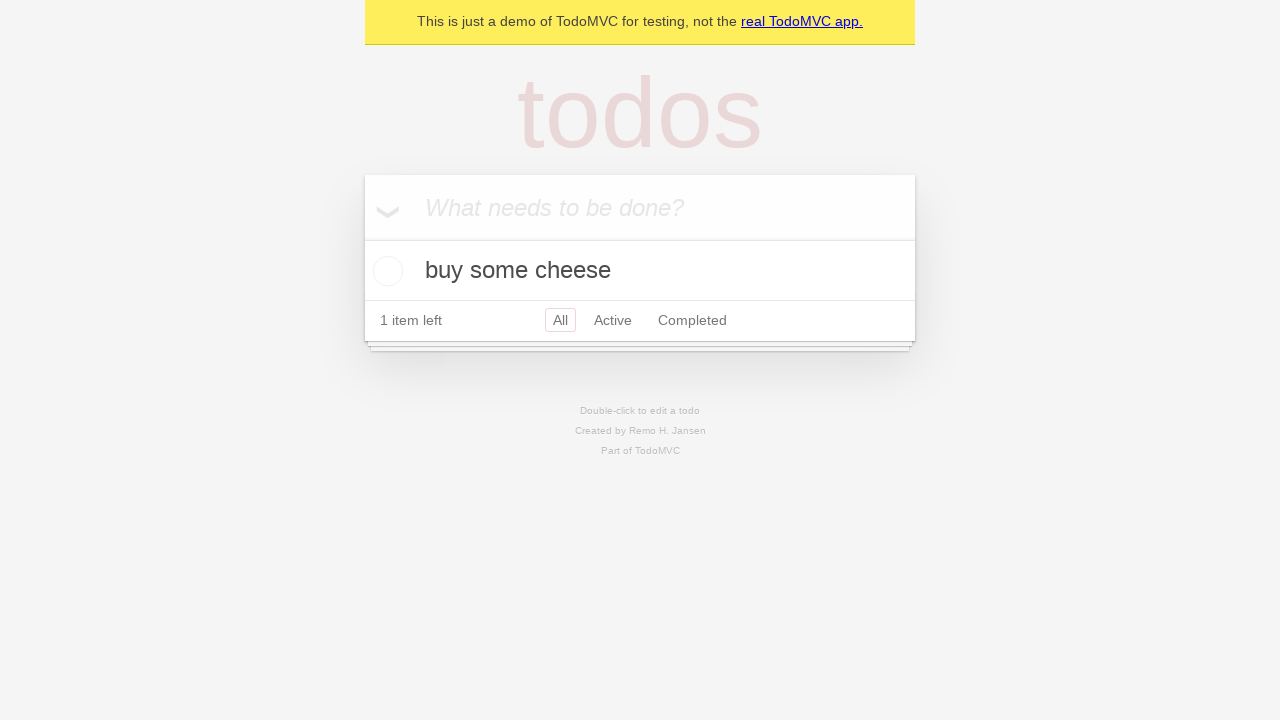

Filled todo input with 'feed the cat' on internal:attr=[placeholder="What needs to be done?"i]
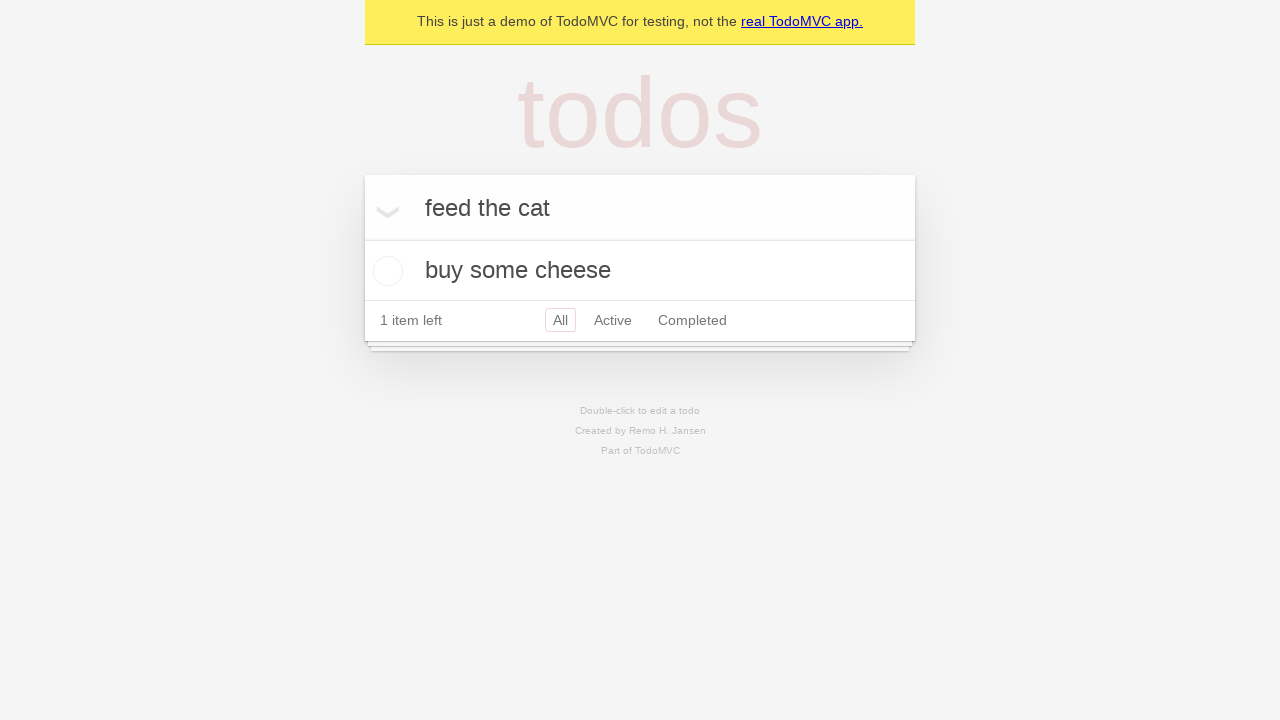

Pressed Enter to add todo 'feed the cat' on internal:attr=[placeholder="What needs to be done?"i]
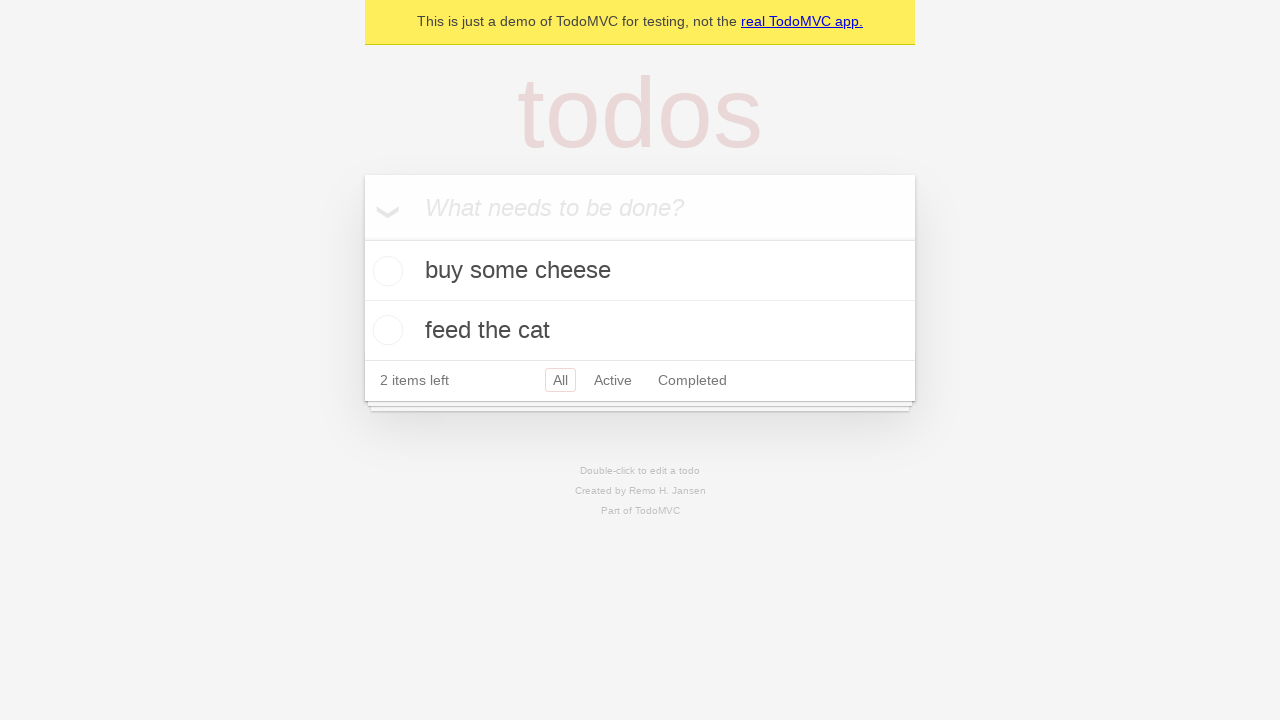

Filled todo input with 'book a doctors appointment' on internal:attr=[placeholder="What needs to be done?"i]
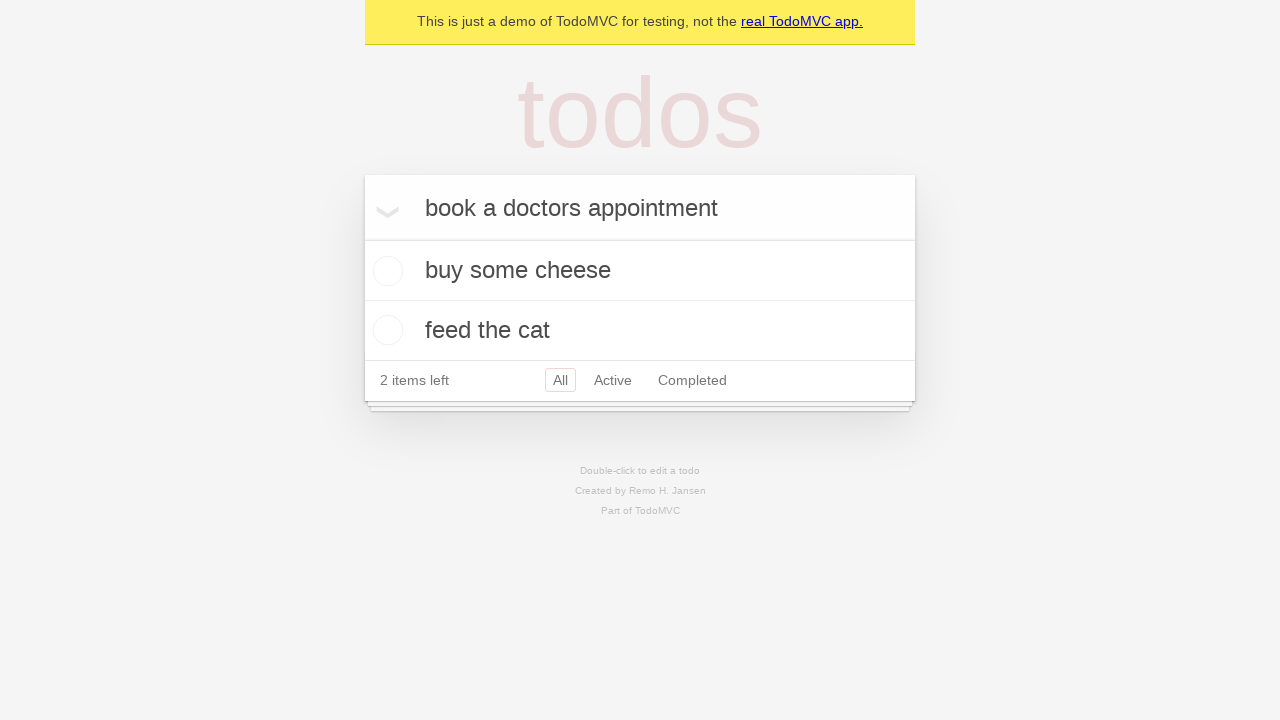

Pressed Enter to add todo 'book a doctors appointment' on internal:attr=[placeholder="What needs to be done?"i]
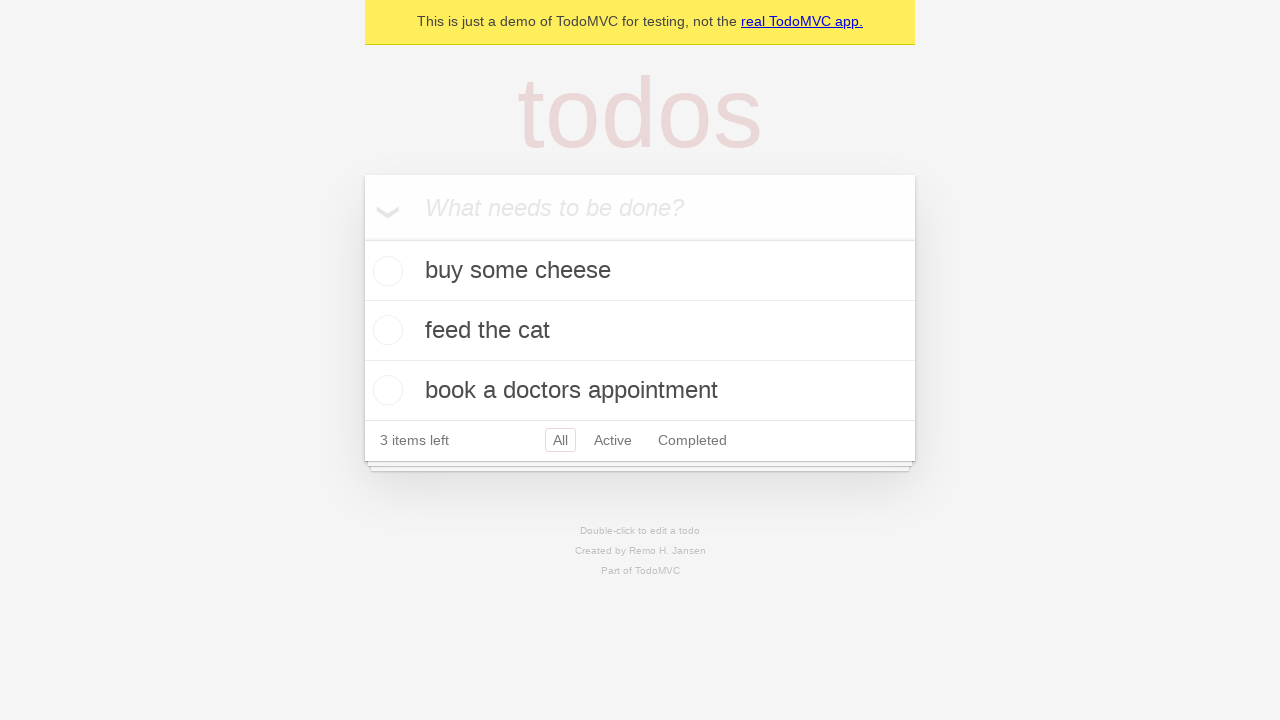

Waited for all 3 todo items to appear
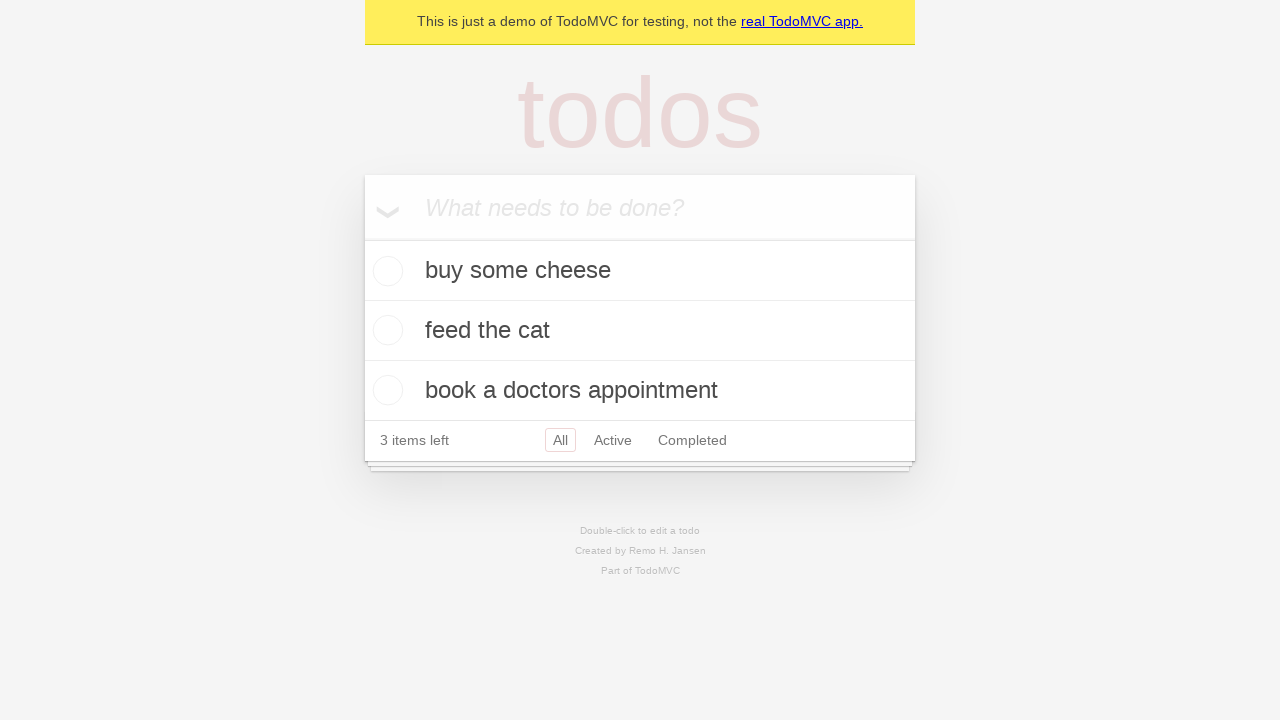

Clicked toggle all to mark all items as complete at (362, 238) on internal:label="Mark all as complete"i
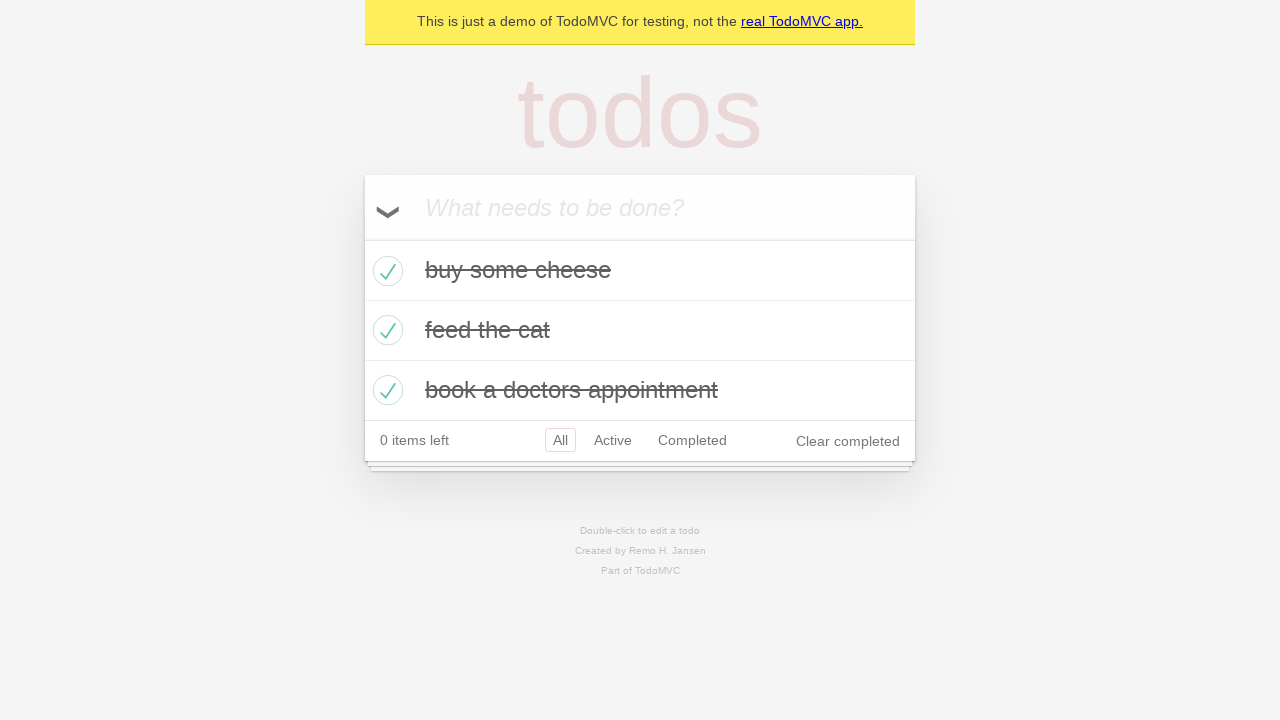

Clicked toggle all to uncheck all completed items at (362, 238) on internal:label="Mark all as complete"i
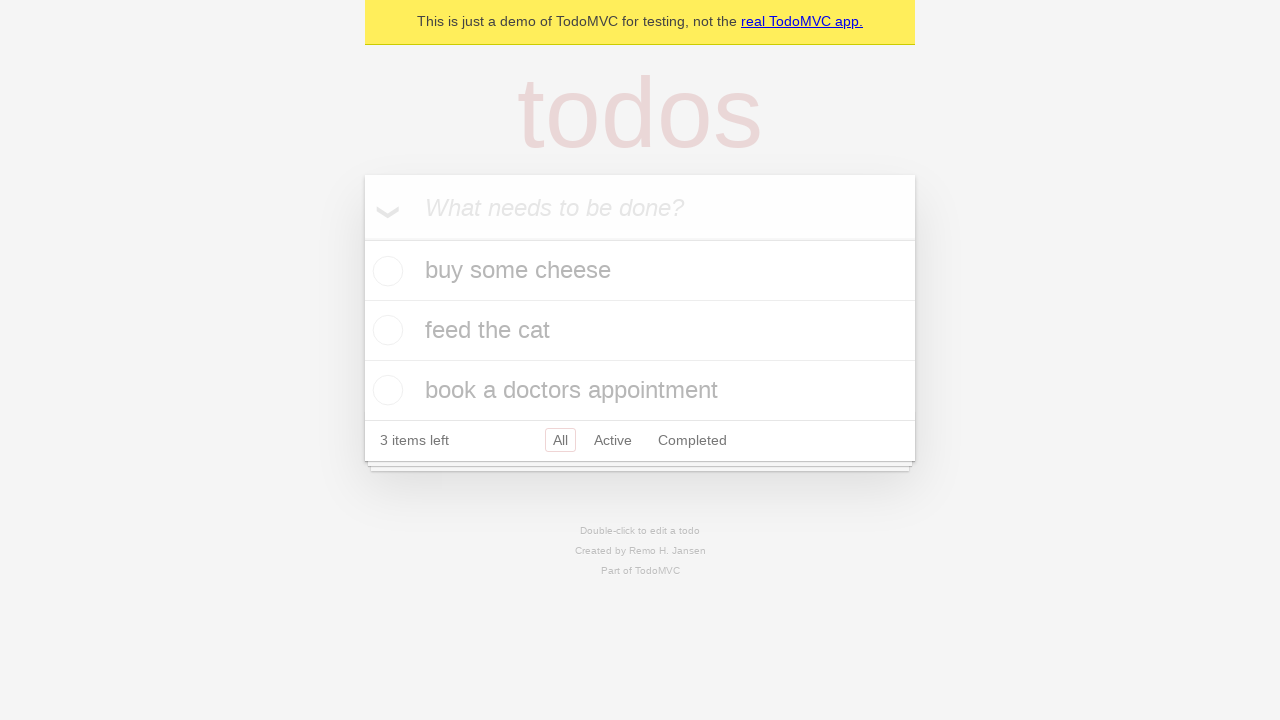

Waited for UI to update after clearing complete state
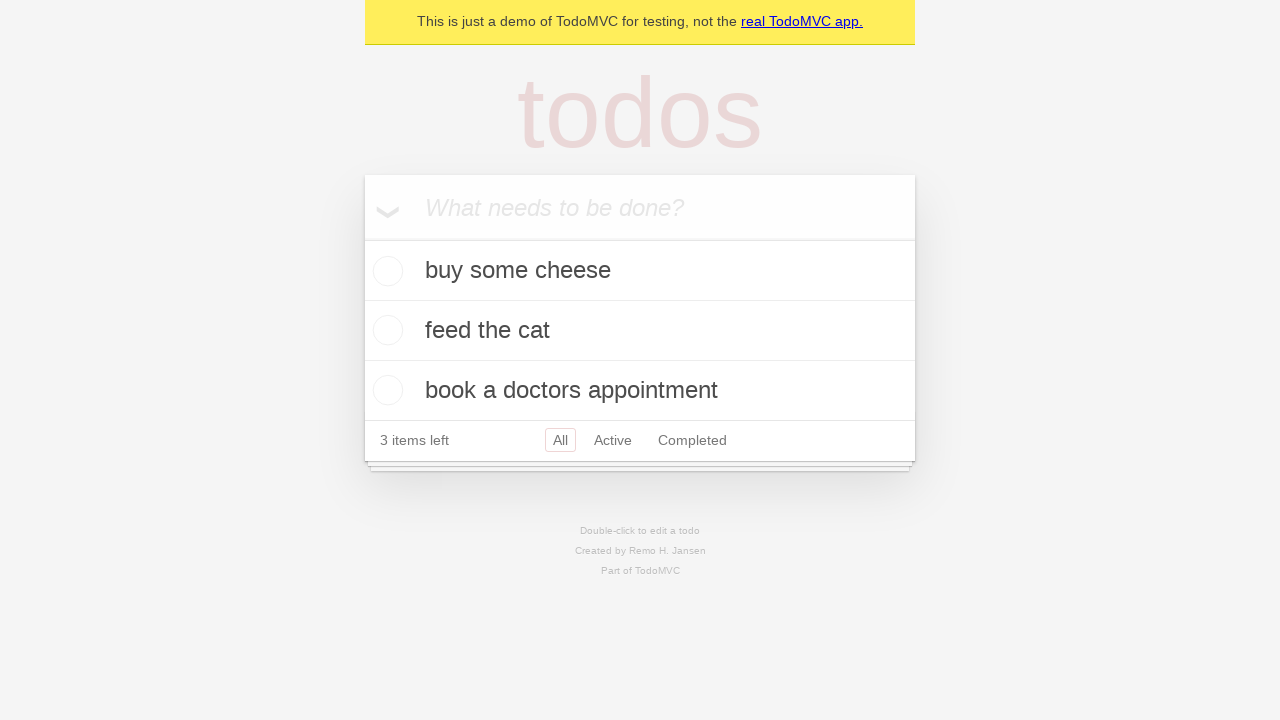

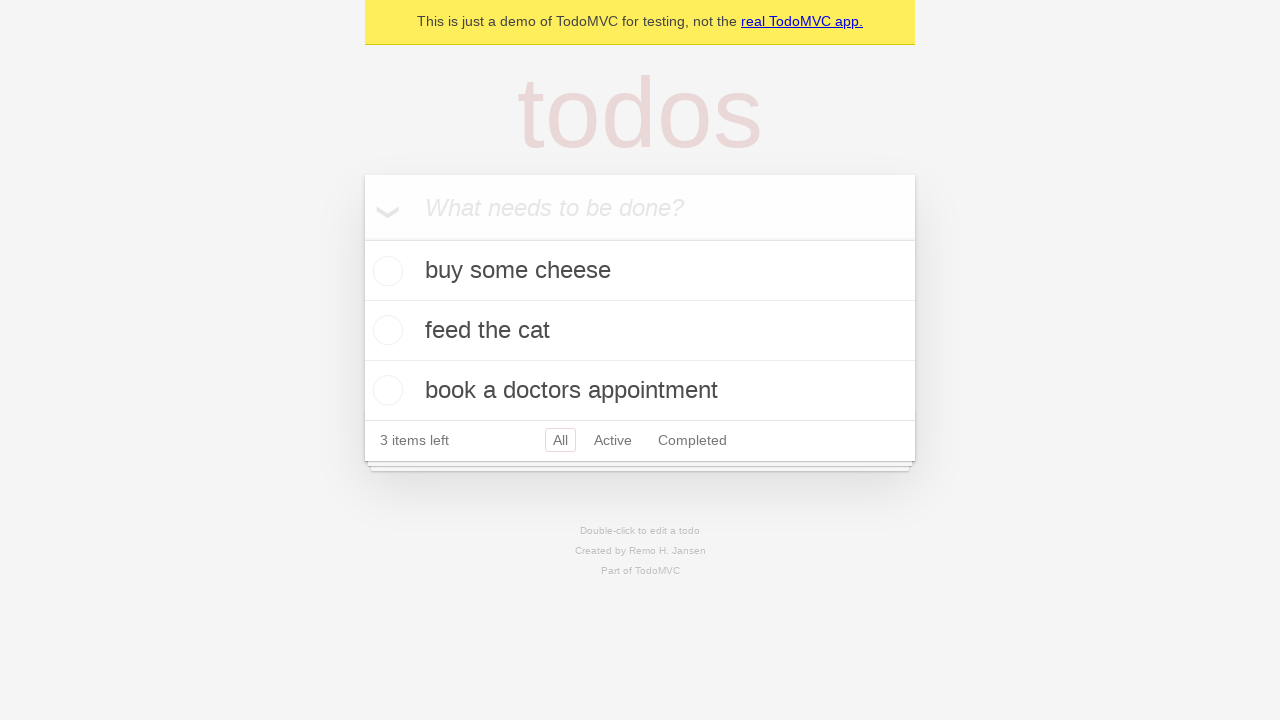